Tests password reset functionality by navigating to forgot password page, clicking reset login button, and extracting the temporary password from the info message

Starting URL: https://rahulshettyacademy.com/locatorspractice/

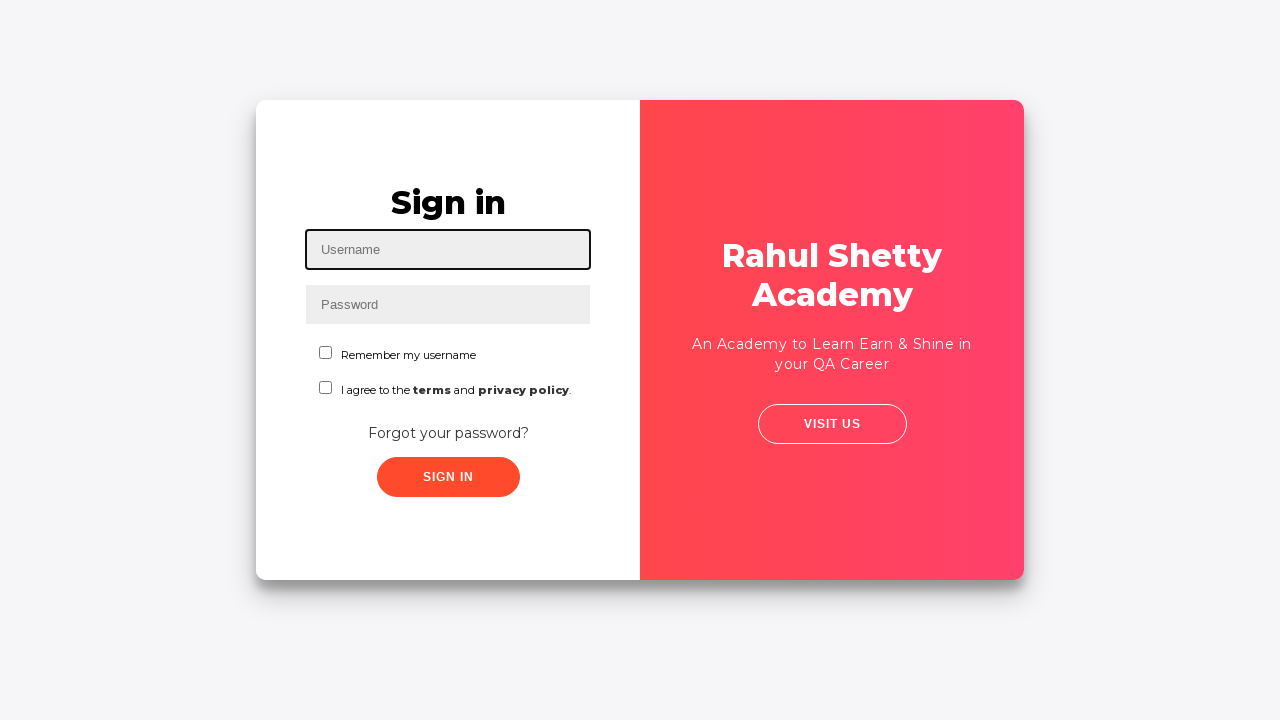

Clicked on 'Forgot your password?' link at (448, 433) on xpath=//a[contains(text(), 'Forgot your password?')]
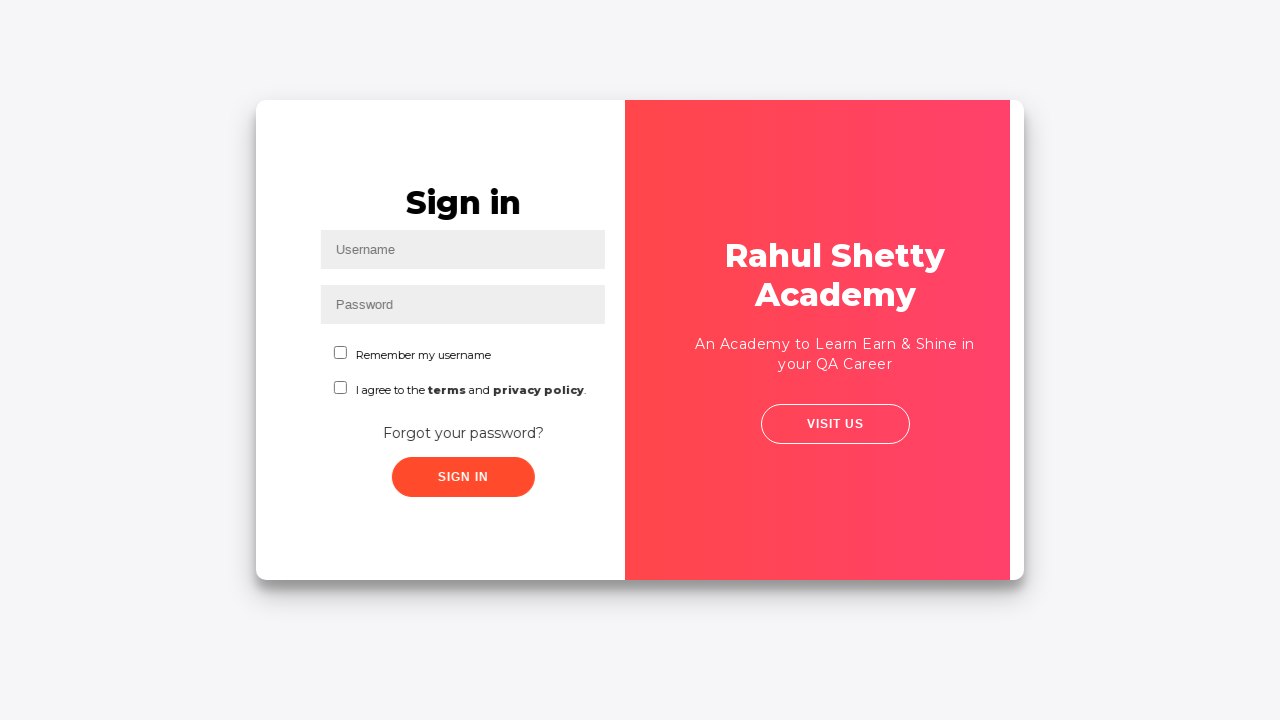

Forgot password form loaded with Reset Login button
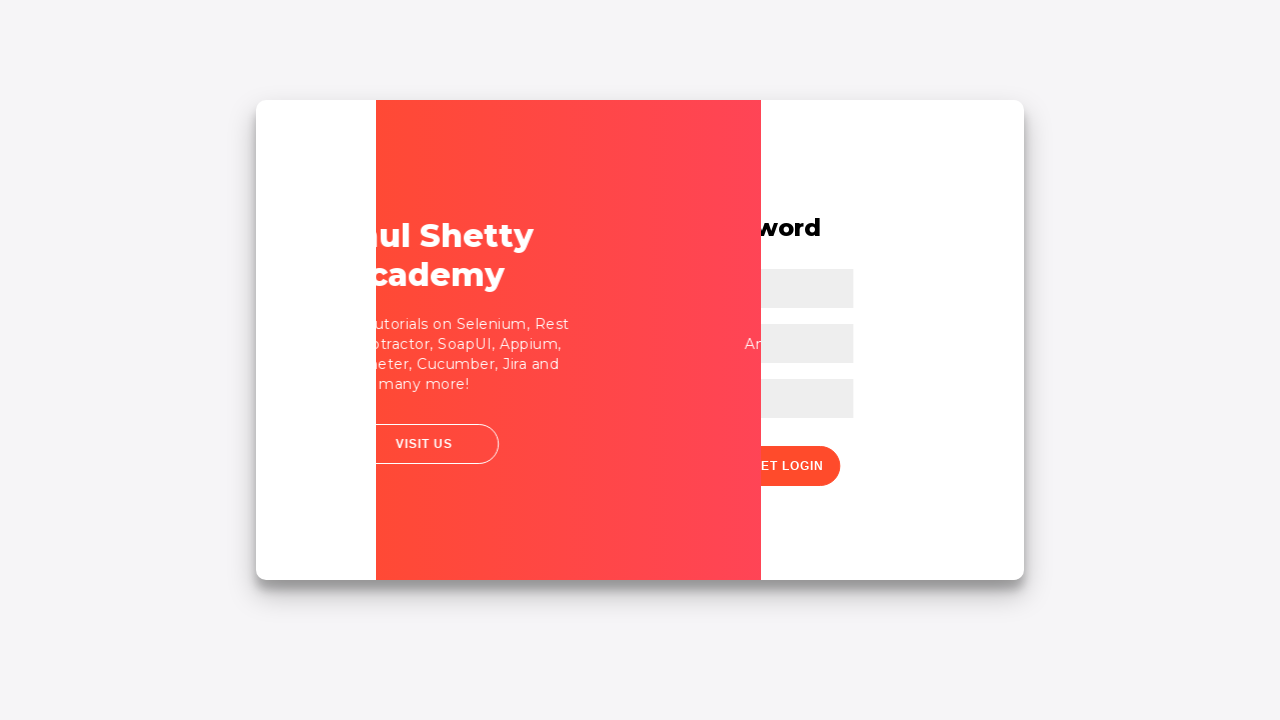

Clicked Reset Login button at (899, 466) on xpath=//button[text()='Reset Login']
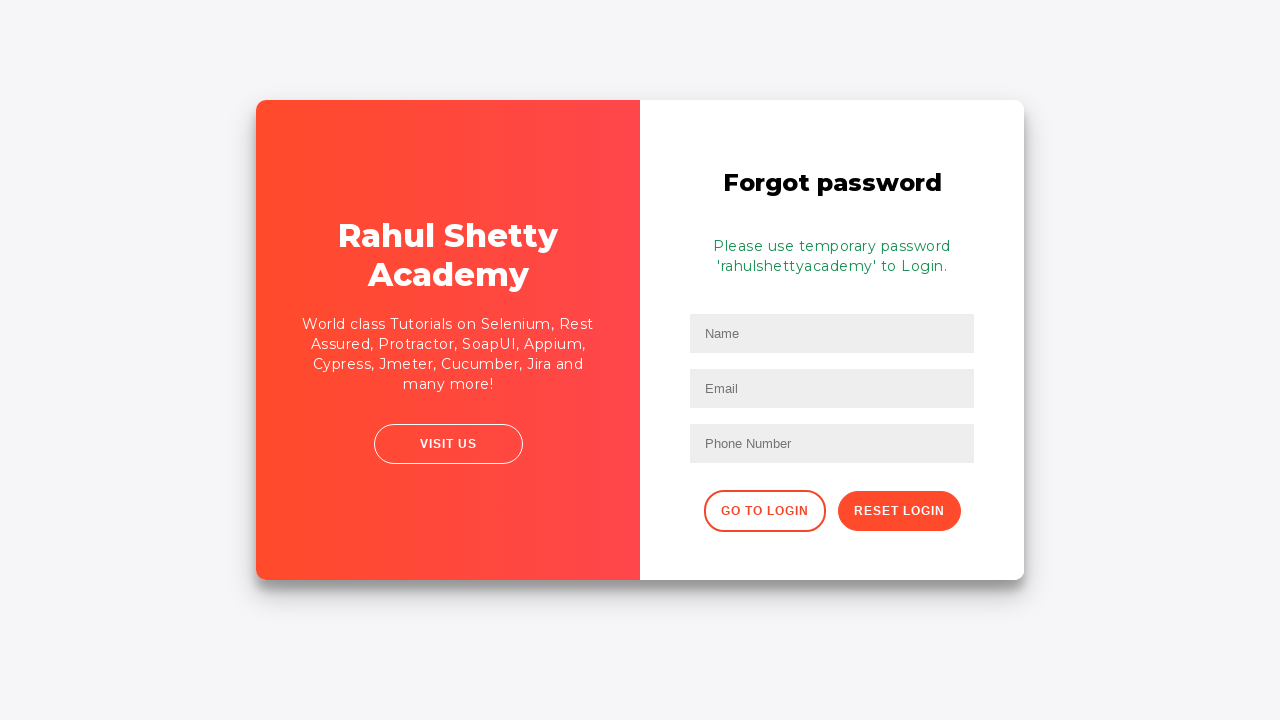

Info message with temporary password appeared
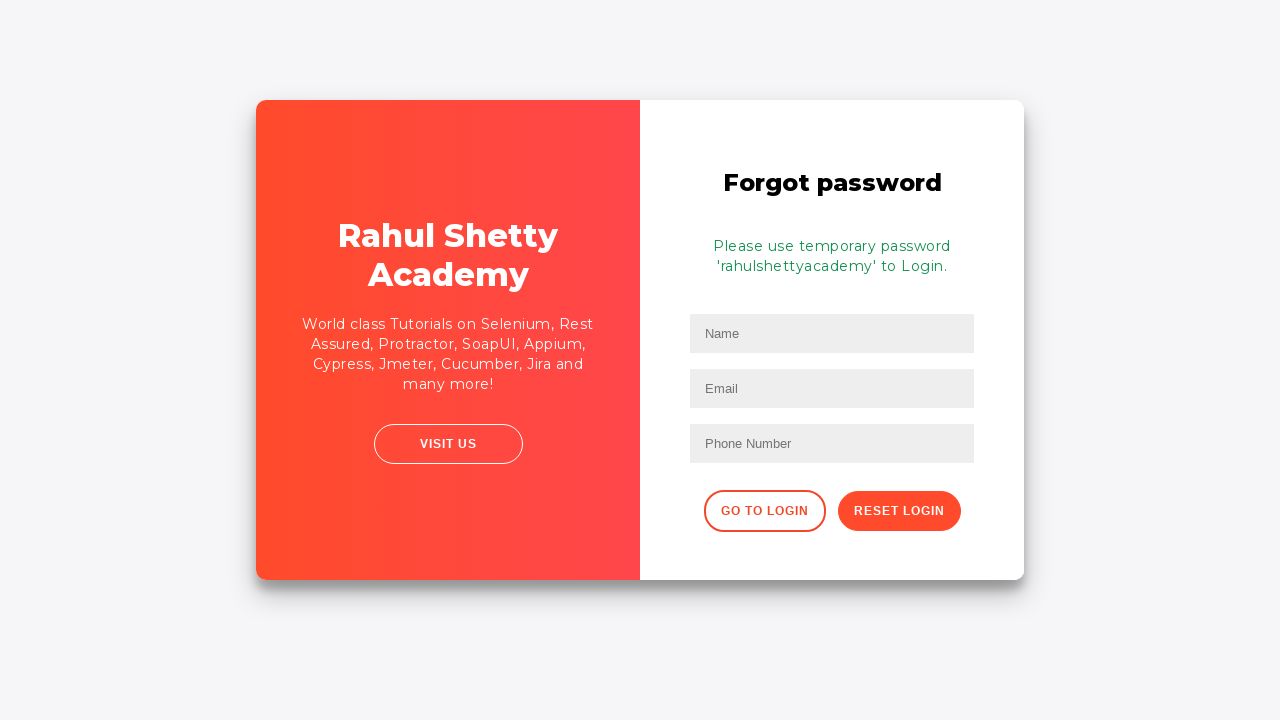

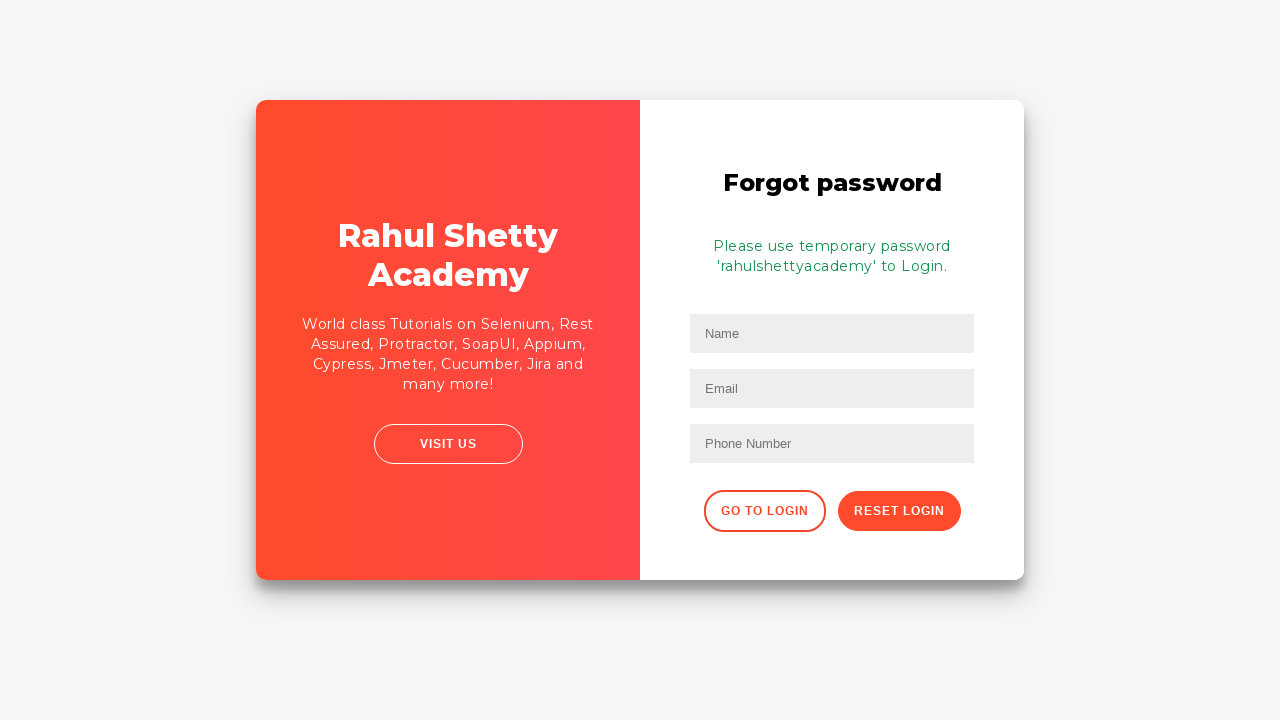